Tests clicking a button repeatedly until its text changes to "enough", then clicking it one final time.

Starting URL: https://obstaclecourse.tricentis.com/Obstacles/81121

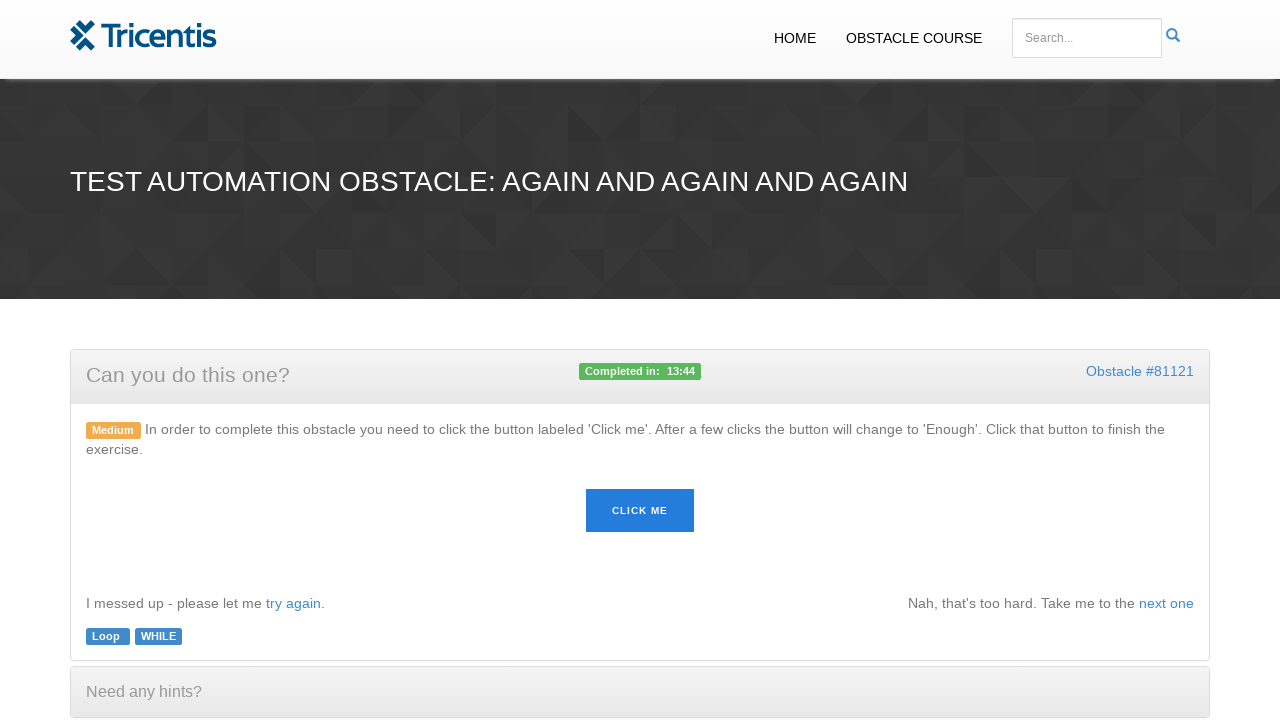

Navigated to obstacle course page
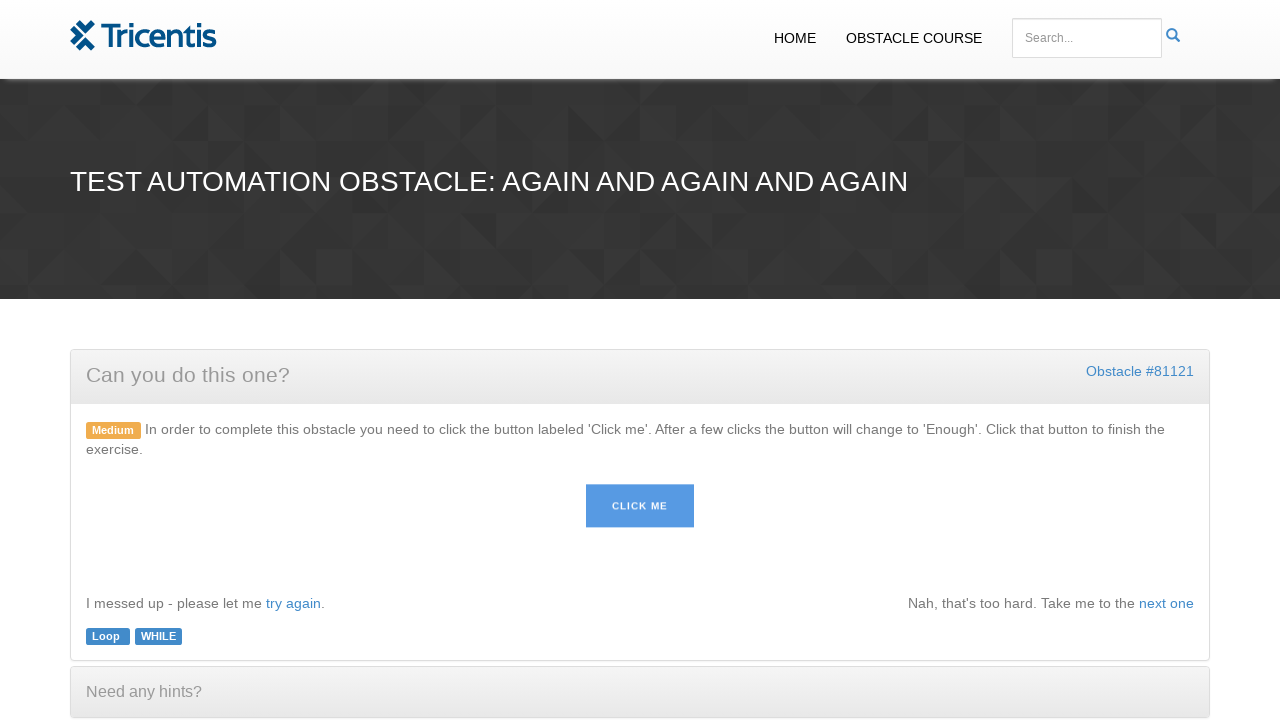

Clicked button, waiting for text change at (640, 511) on #button
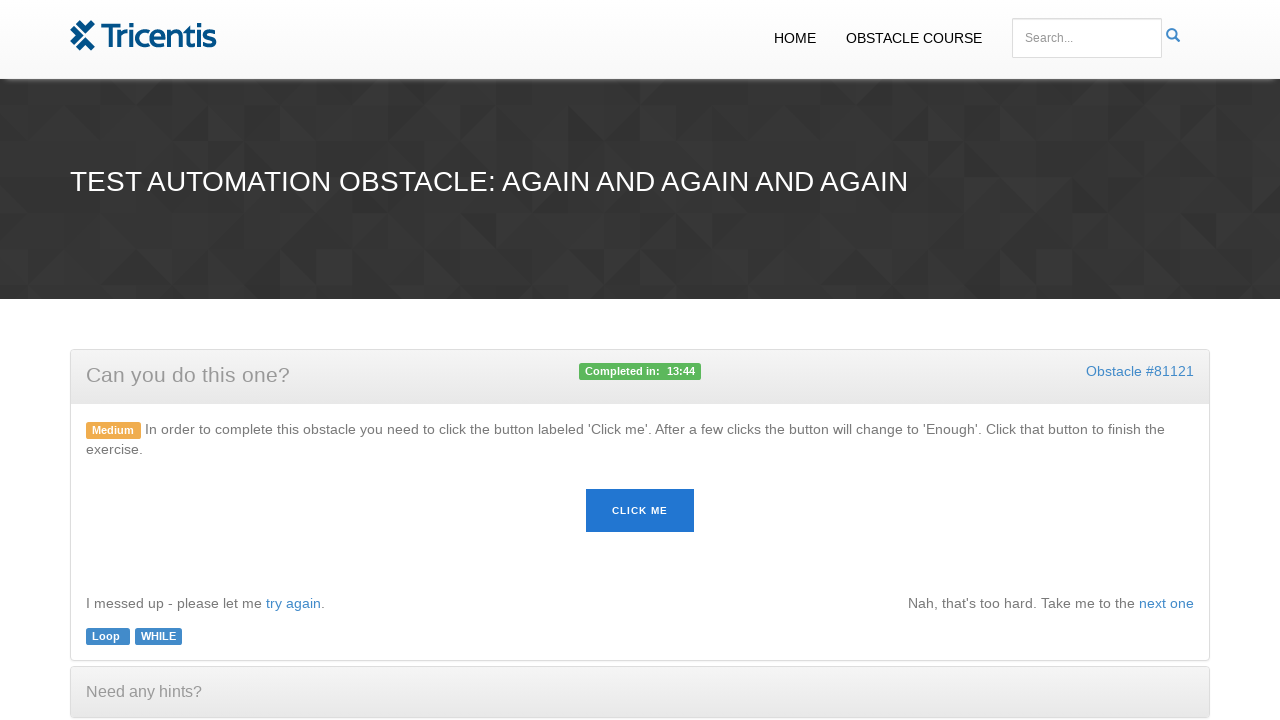

Waited 100ms for button state
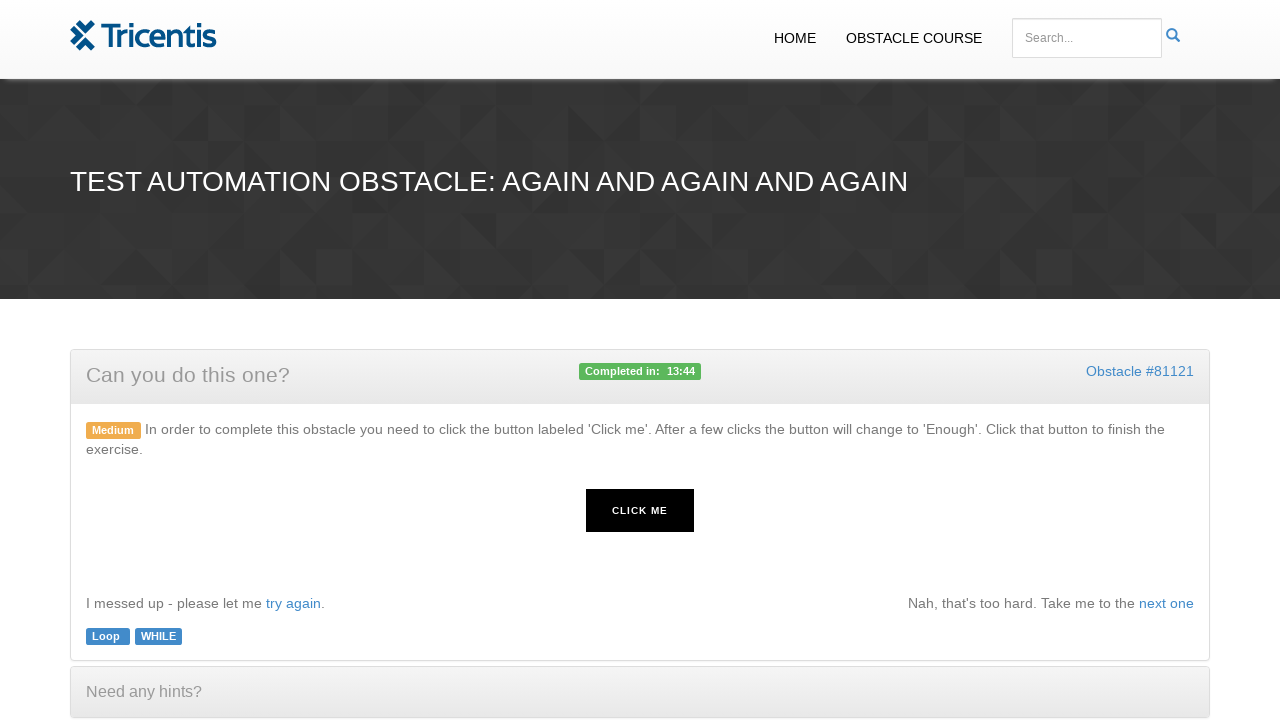

Clicked button, waiting for text change at (640, 511) on #button
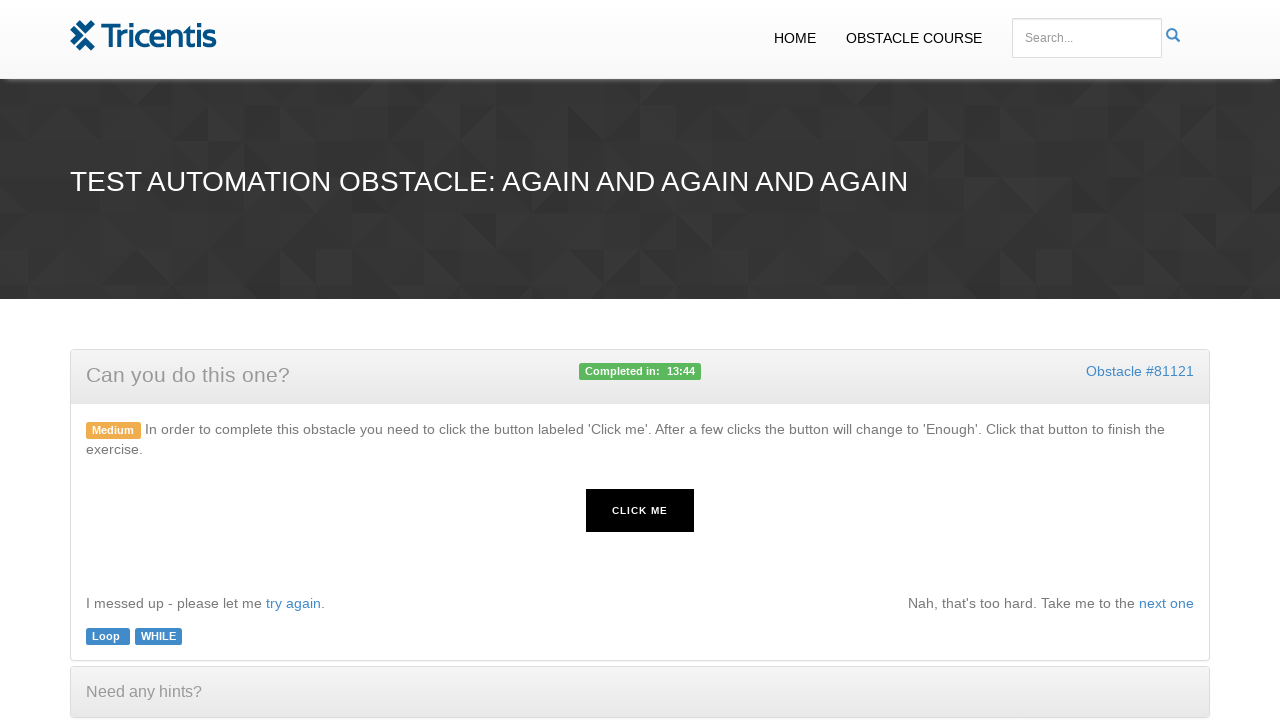

Waited 100ms for button state
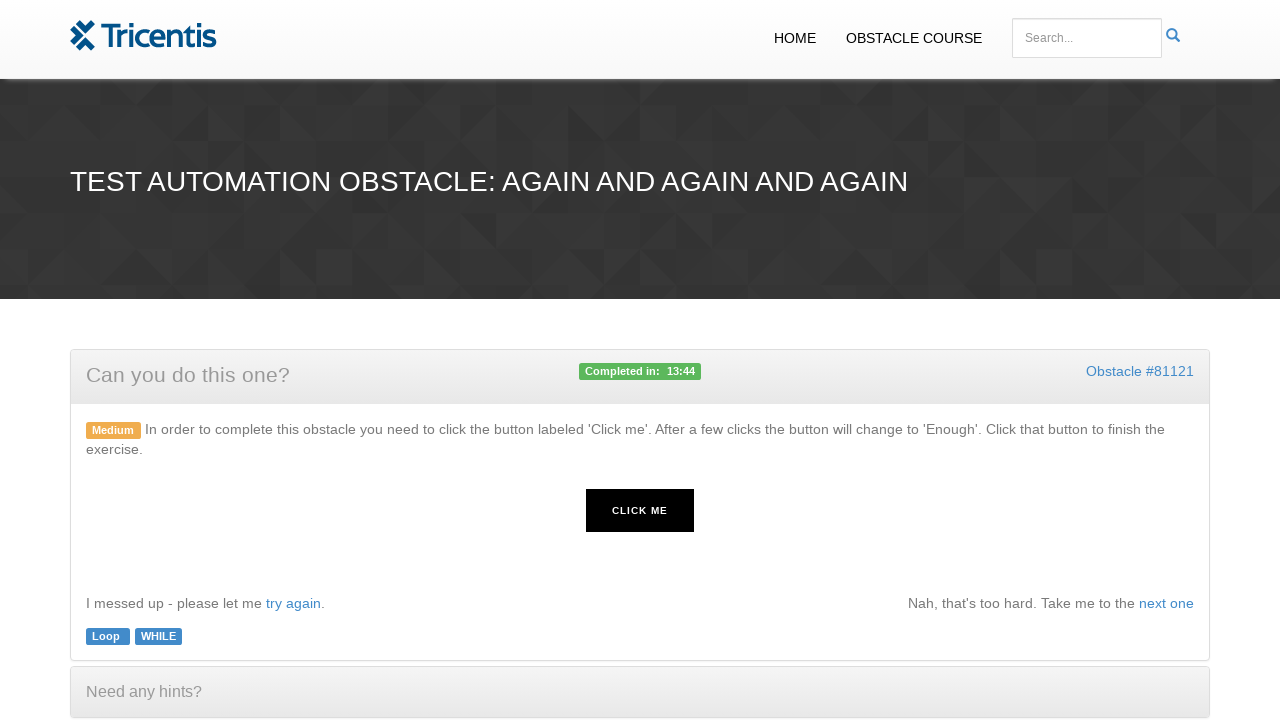

Clicked button, waiting for text change at (640, 511) on #button
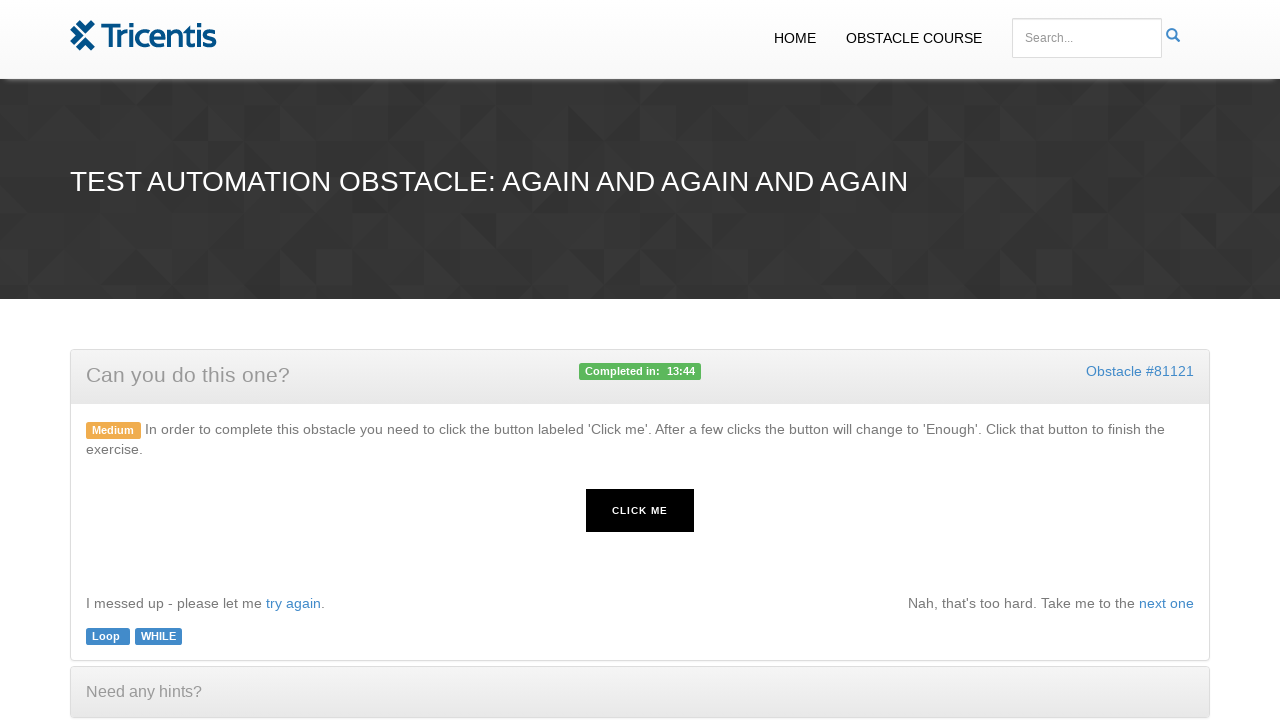

Waited 100ms for button state
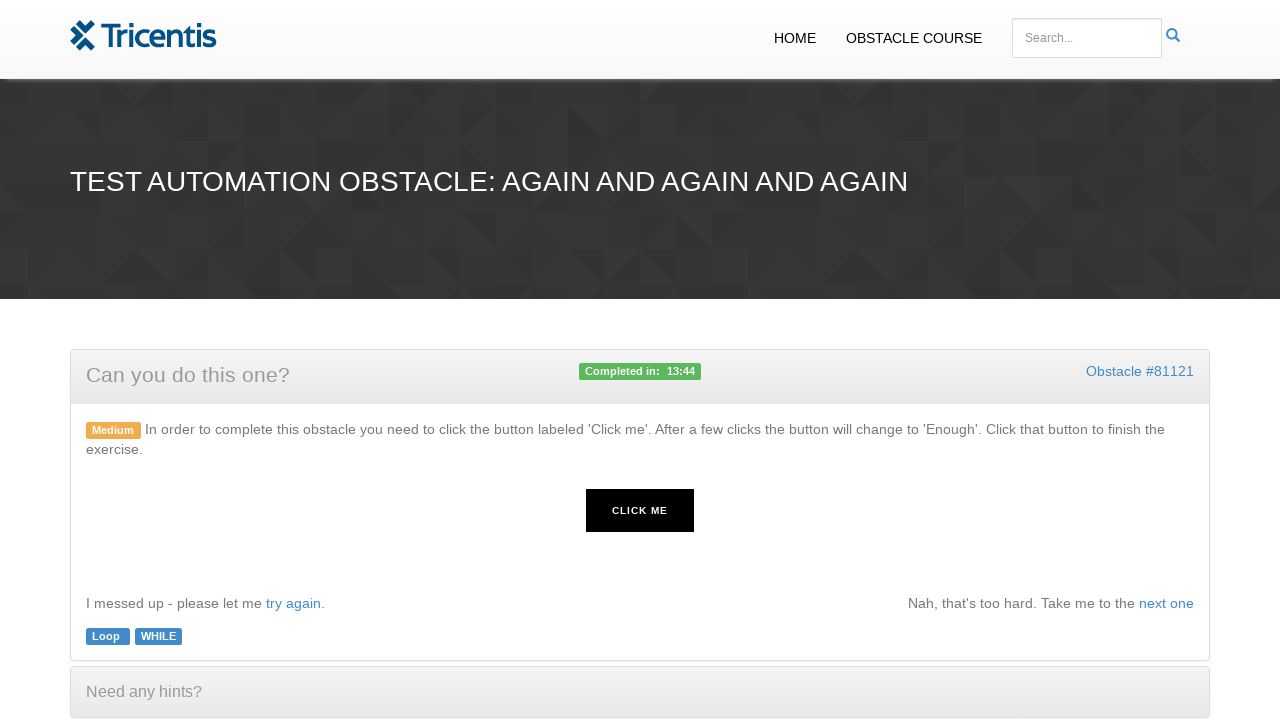

Clicked button, waiting for text change at (640, 511) on #button
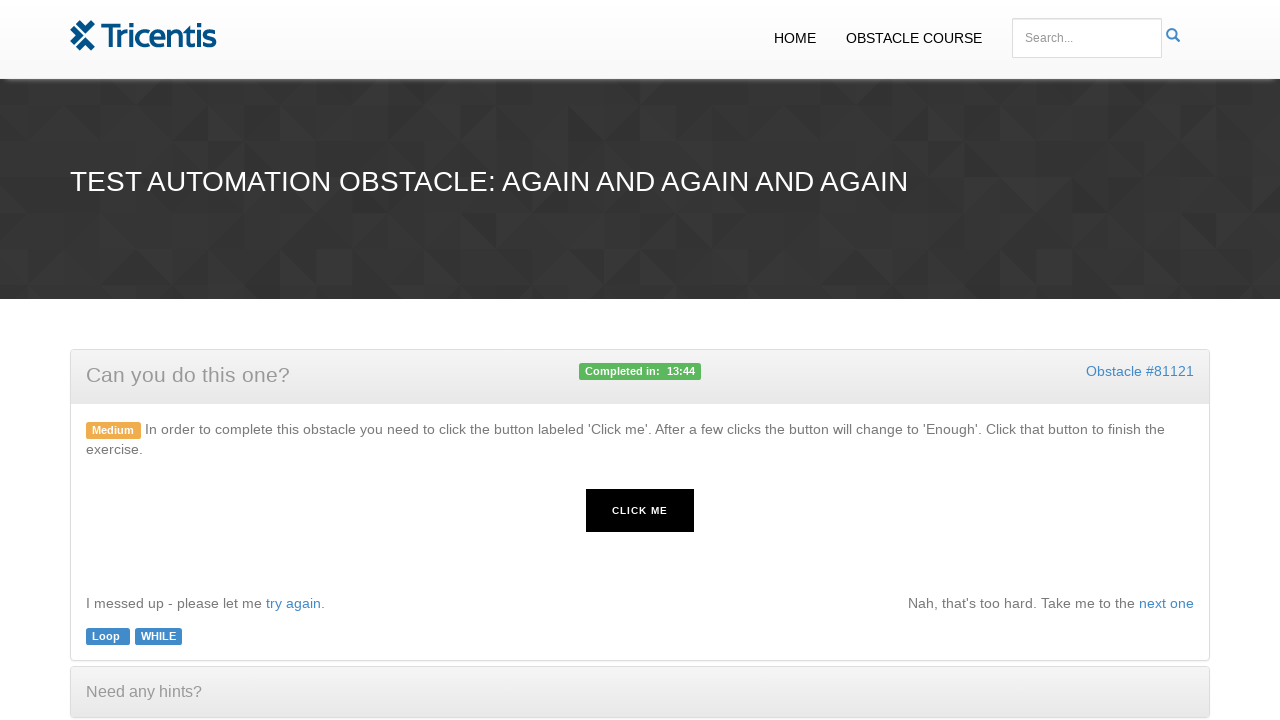

Waited 100ms for button state
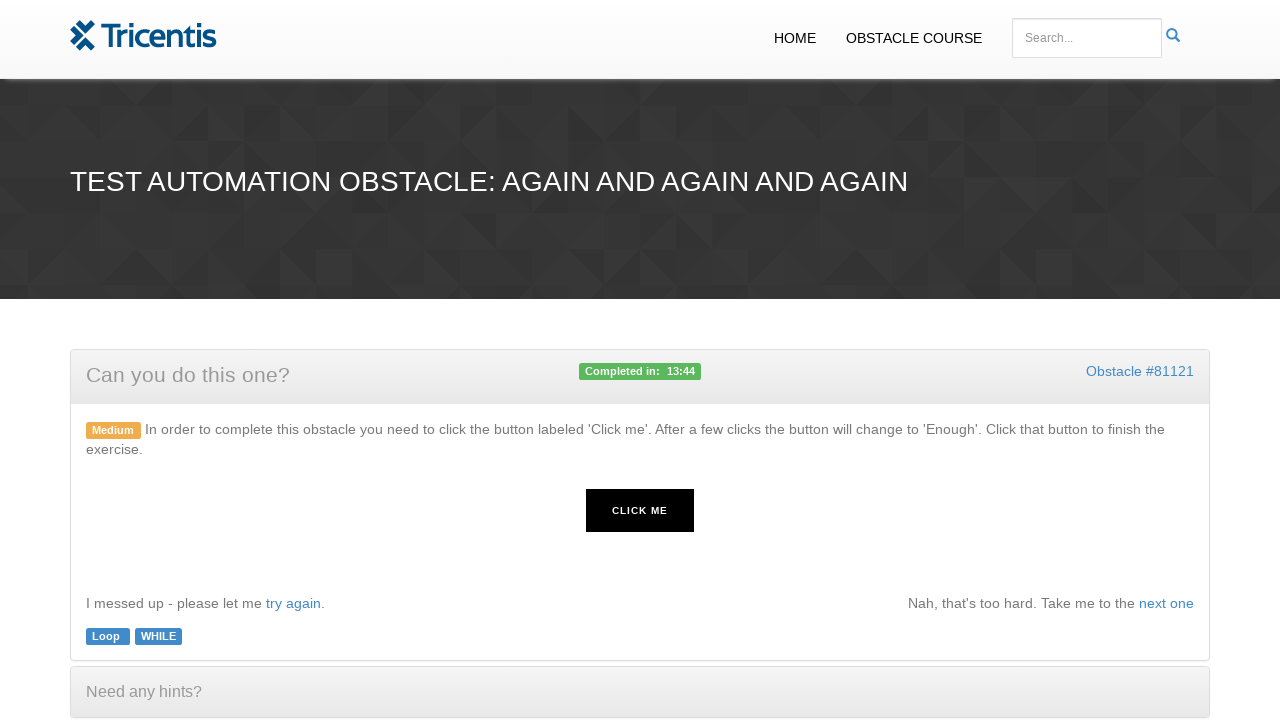

Clicked button, waiting for text change at (640, 511) on #button
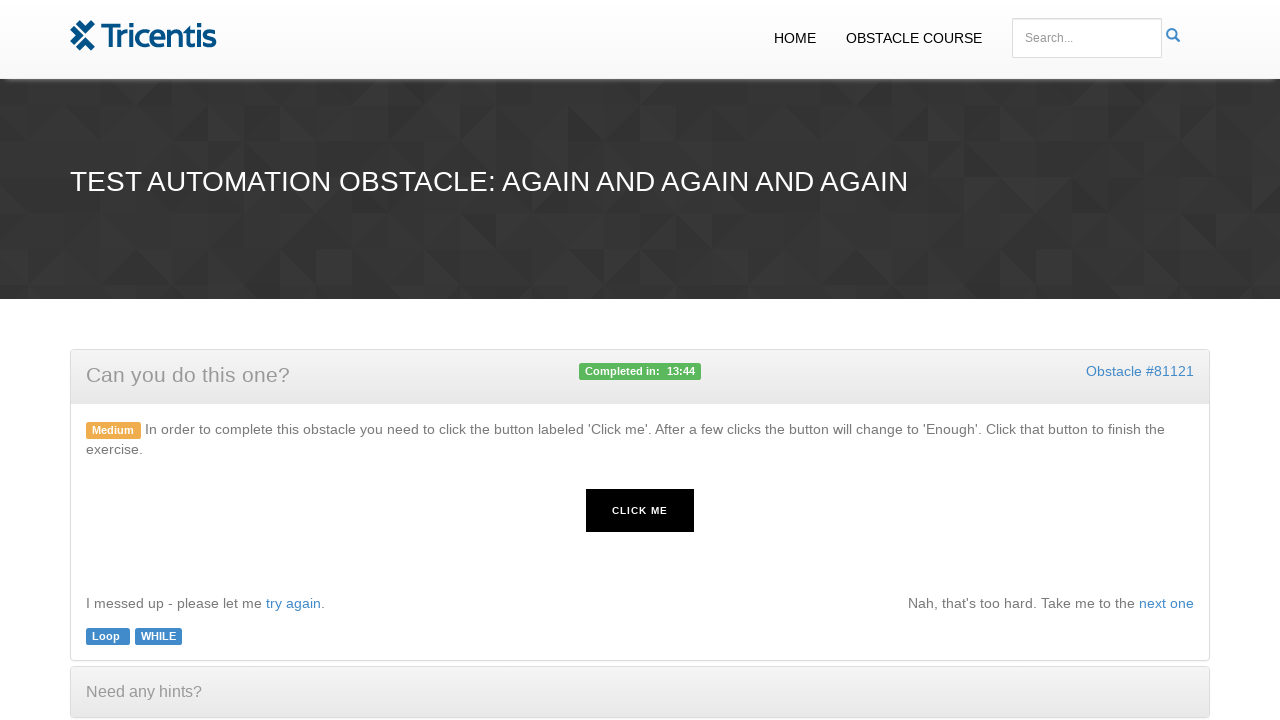

Waited 100ms for button state
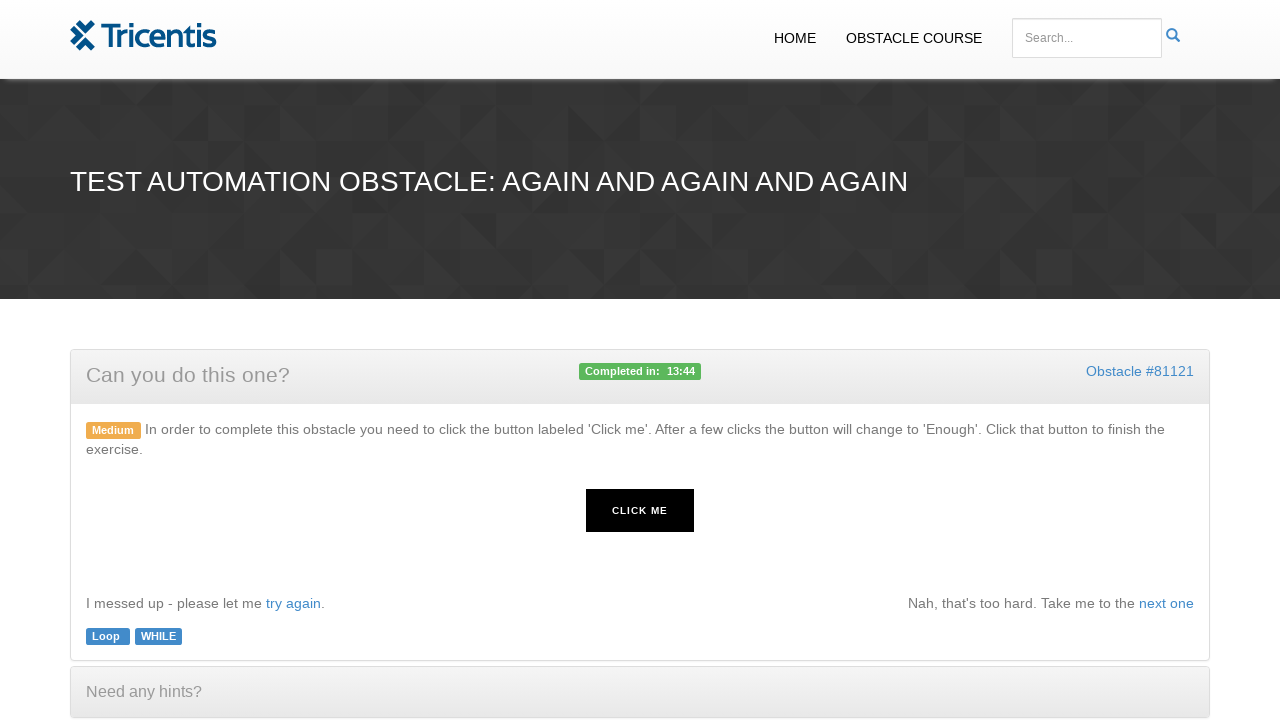

Clicked button, waiting for text change at (640, 511) on #button
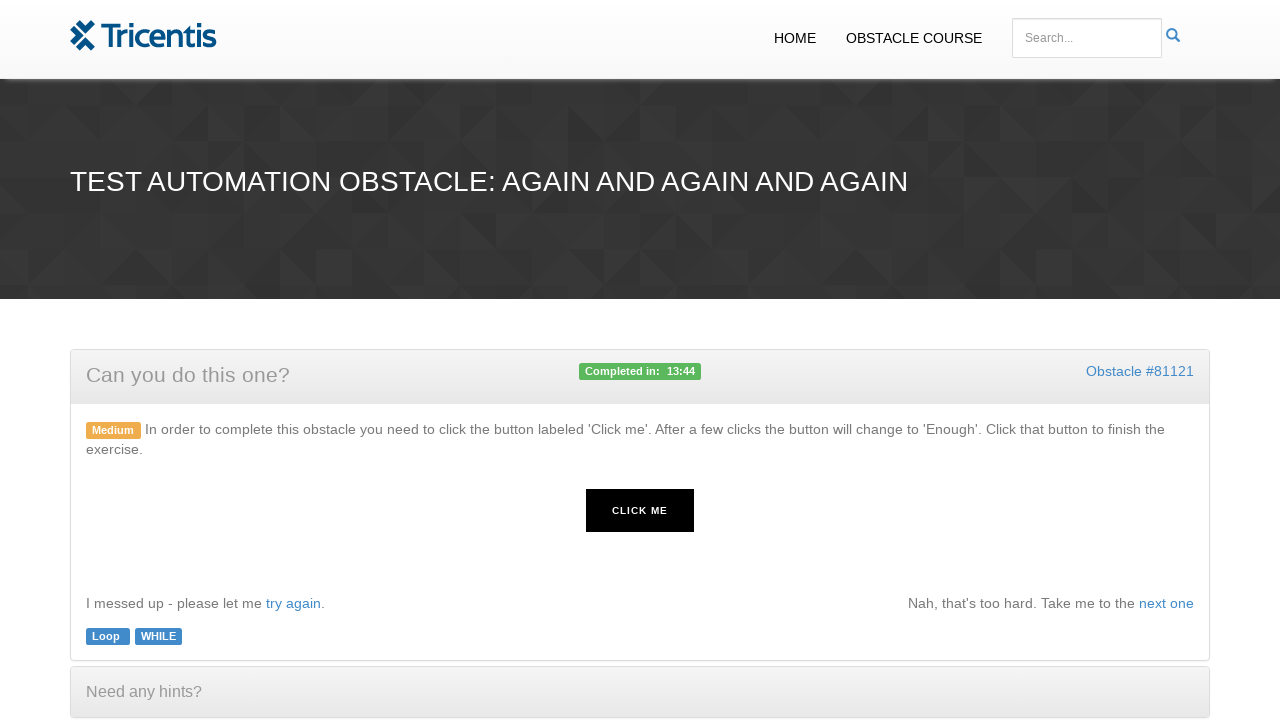

Waited 100ms for button state
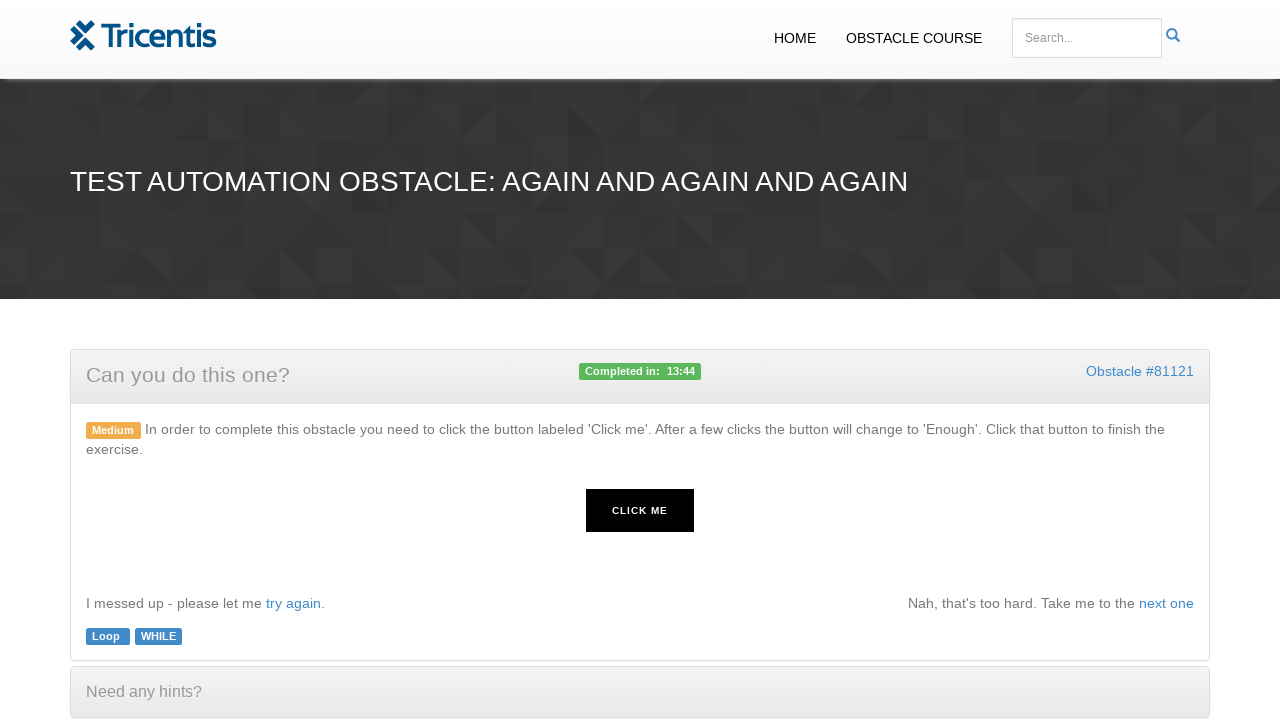

Clicked button, waiting for text change at (640, 511) on #button
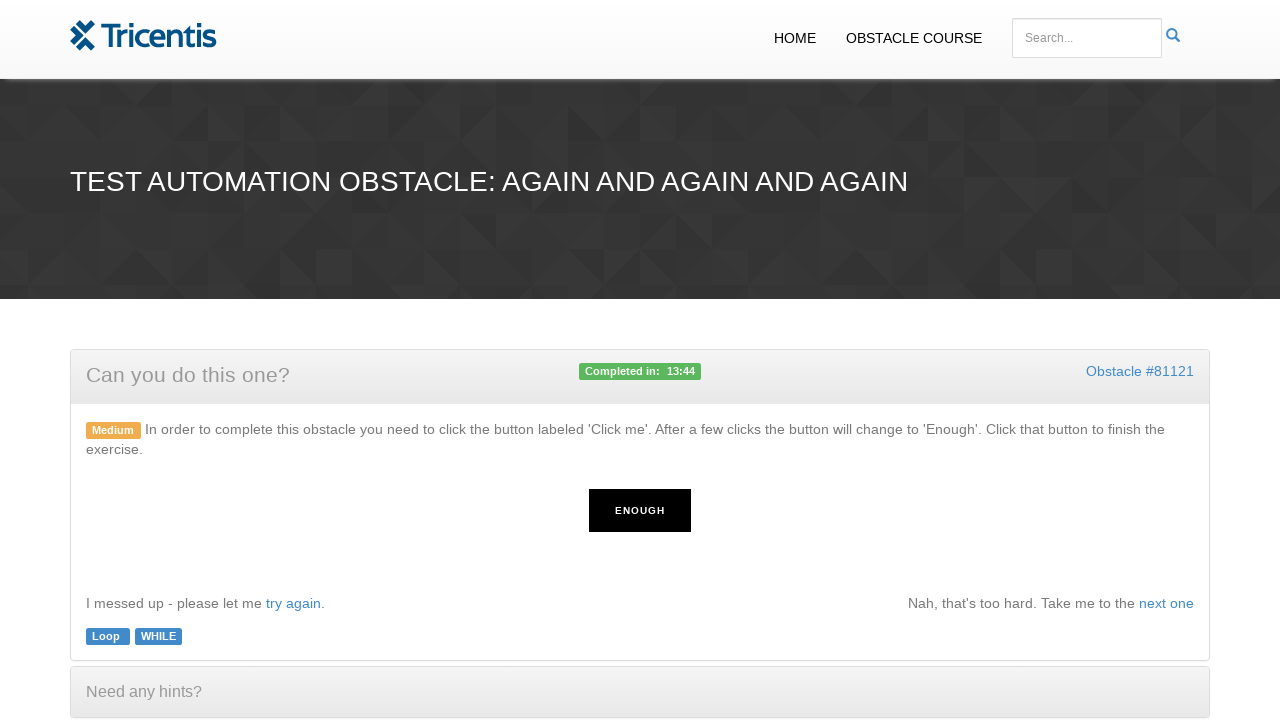

Waited 100ms for button state
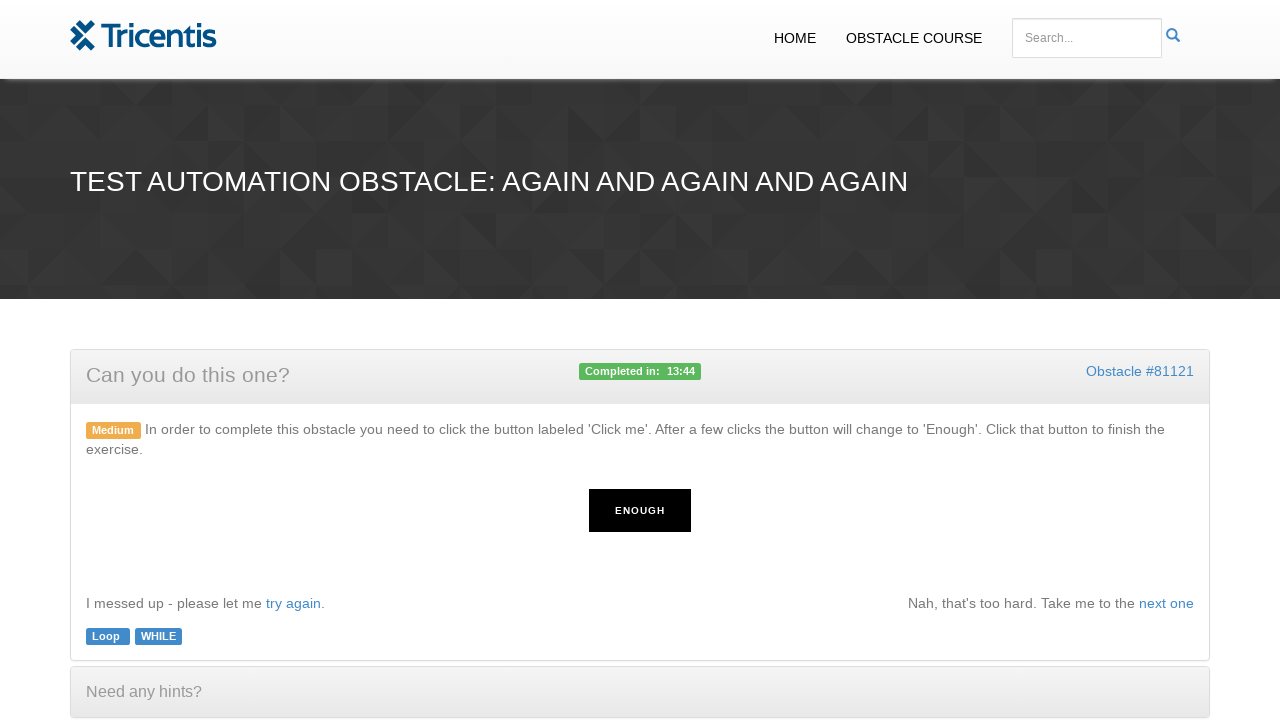

Clicked button final time when text changed to 'enough' at (640, 511) on #button
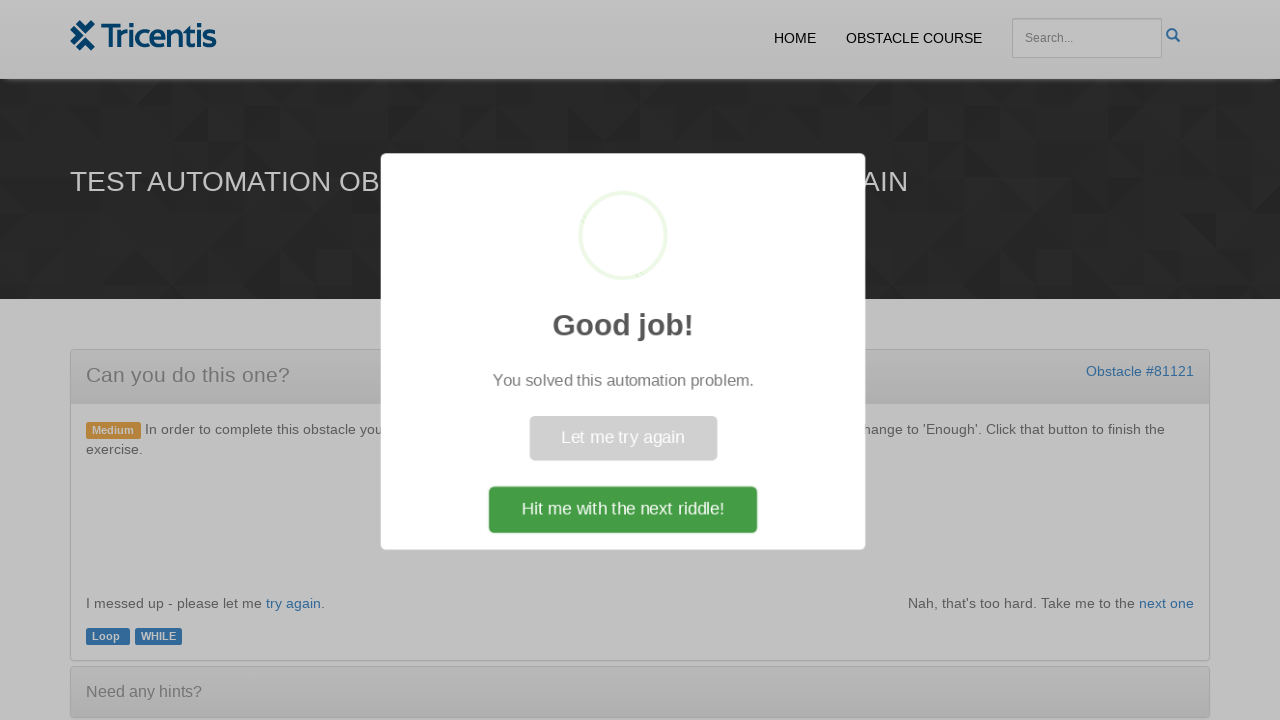

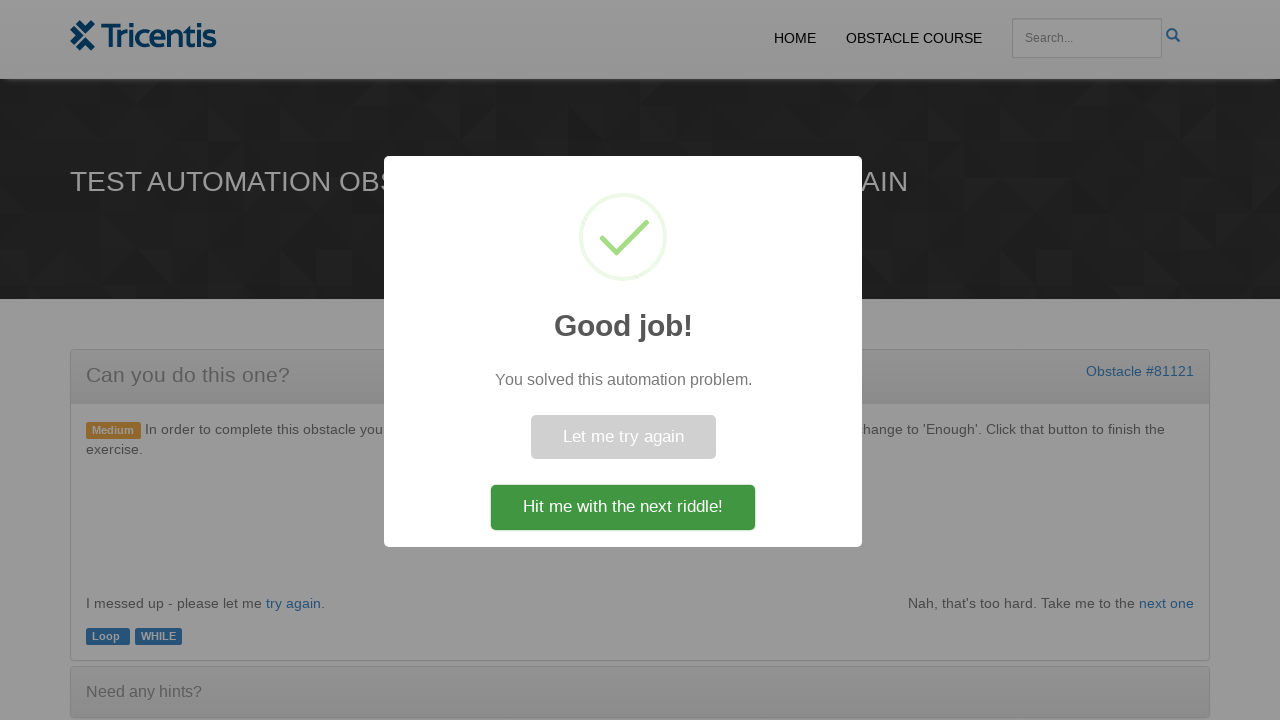